Tests dependent dropdown functionality by selecting a country (France) and then selecting a corresponding state (Alsace) from the dynamically populated state dropdown

Starting URL: https://phppot.com/demo/jquery-dependent-dropdown-list-countries-and-states/

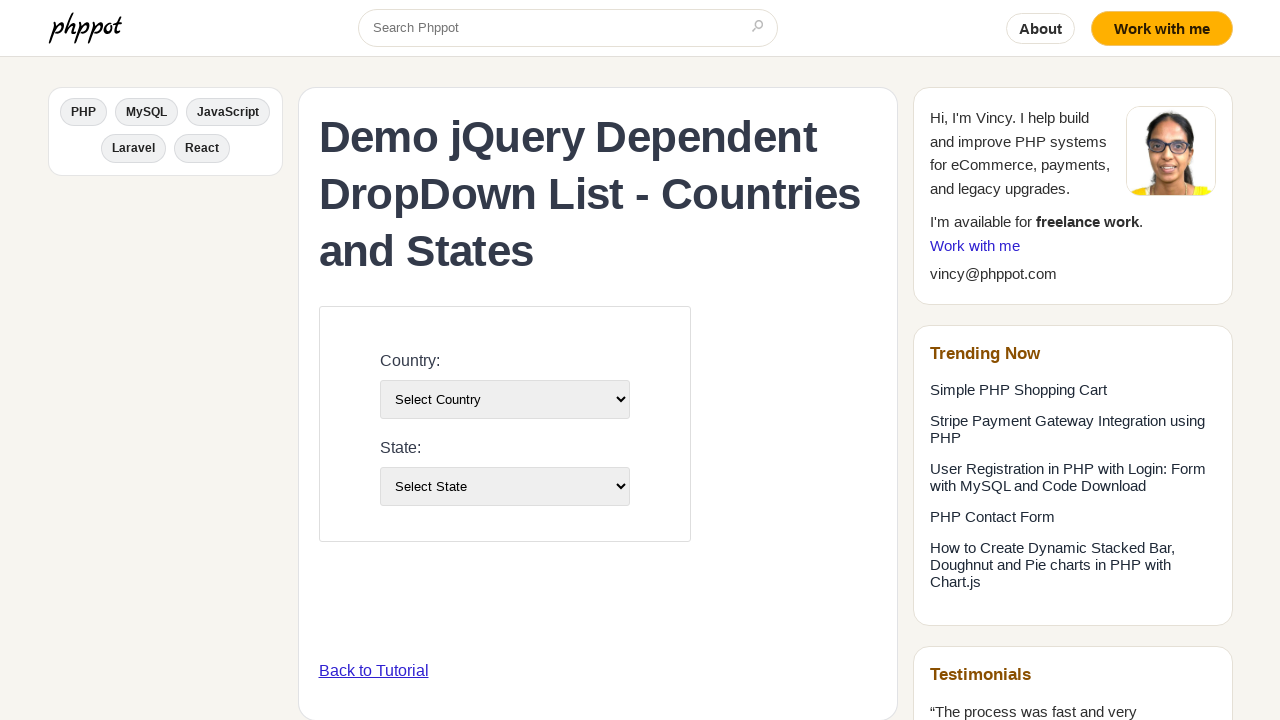

Selected 'France' from country dropdown on #country-list
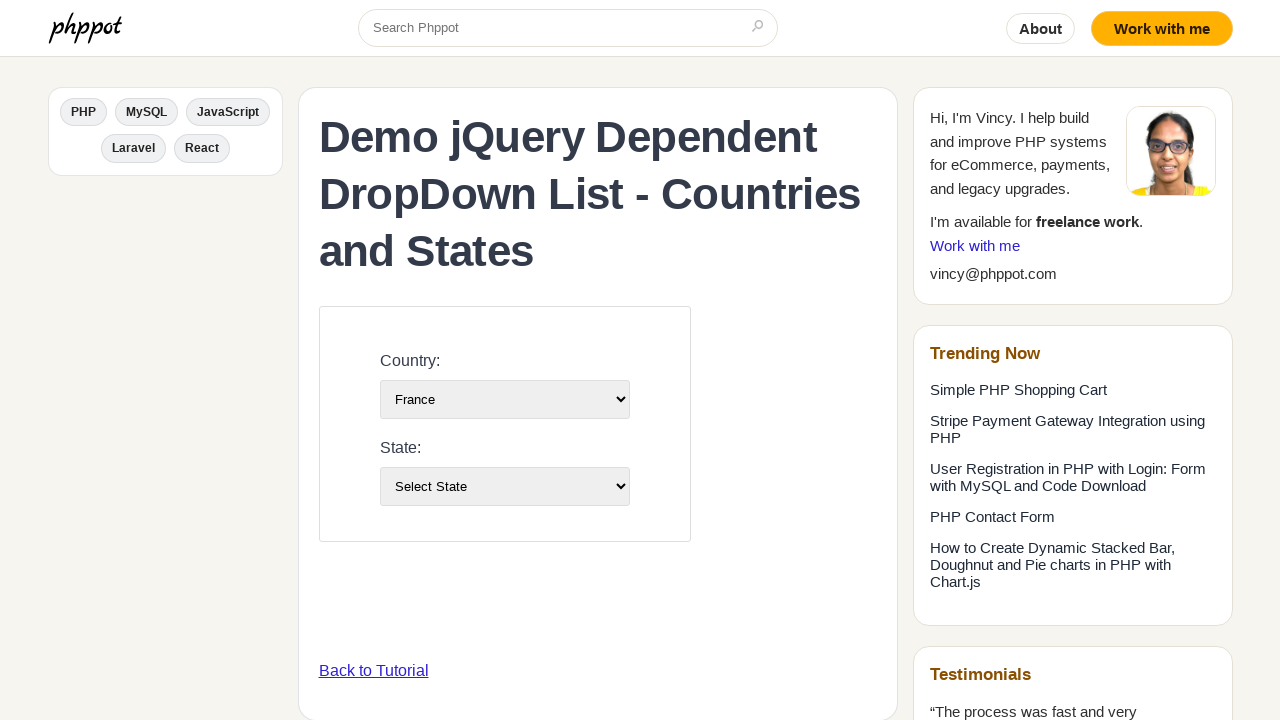

Waited for state dropdown to populate
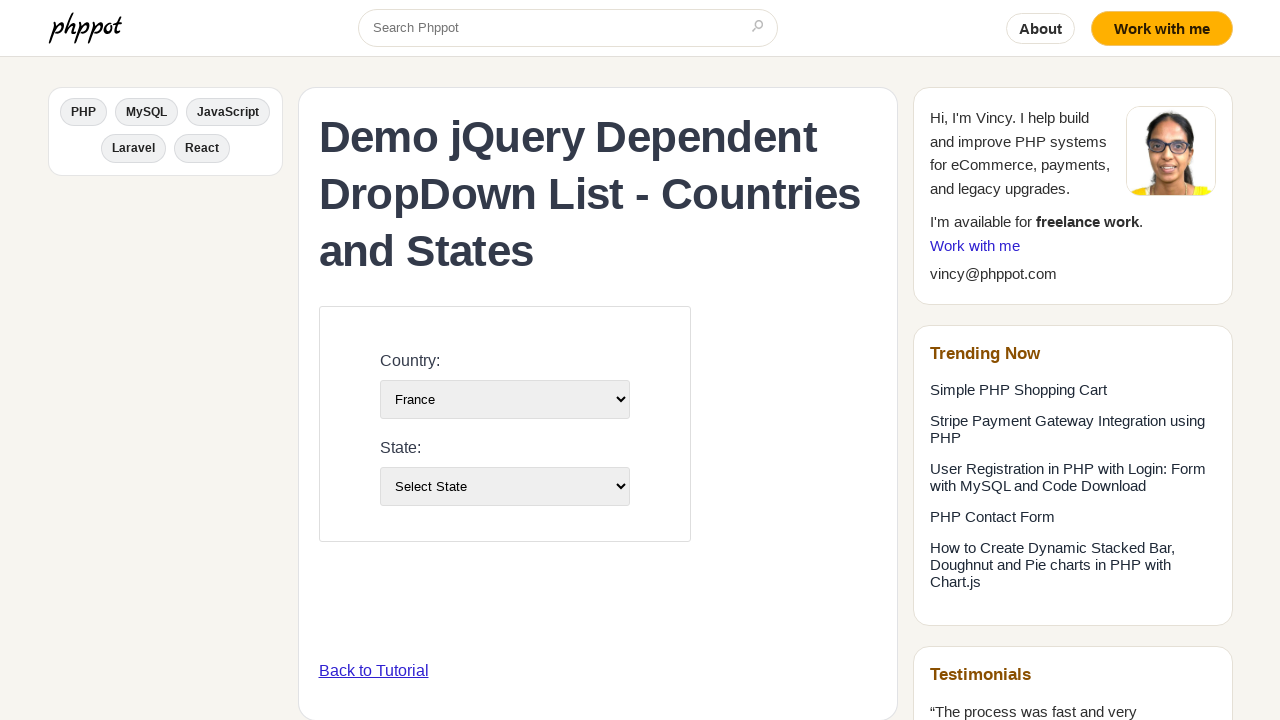

Selected 'Alsace' from state dropdown on #state-list
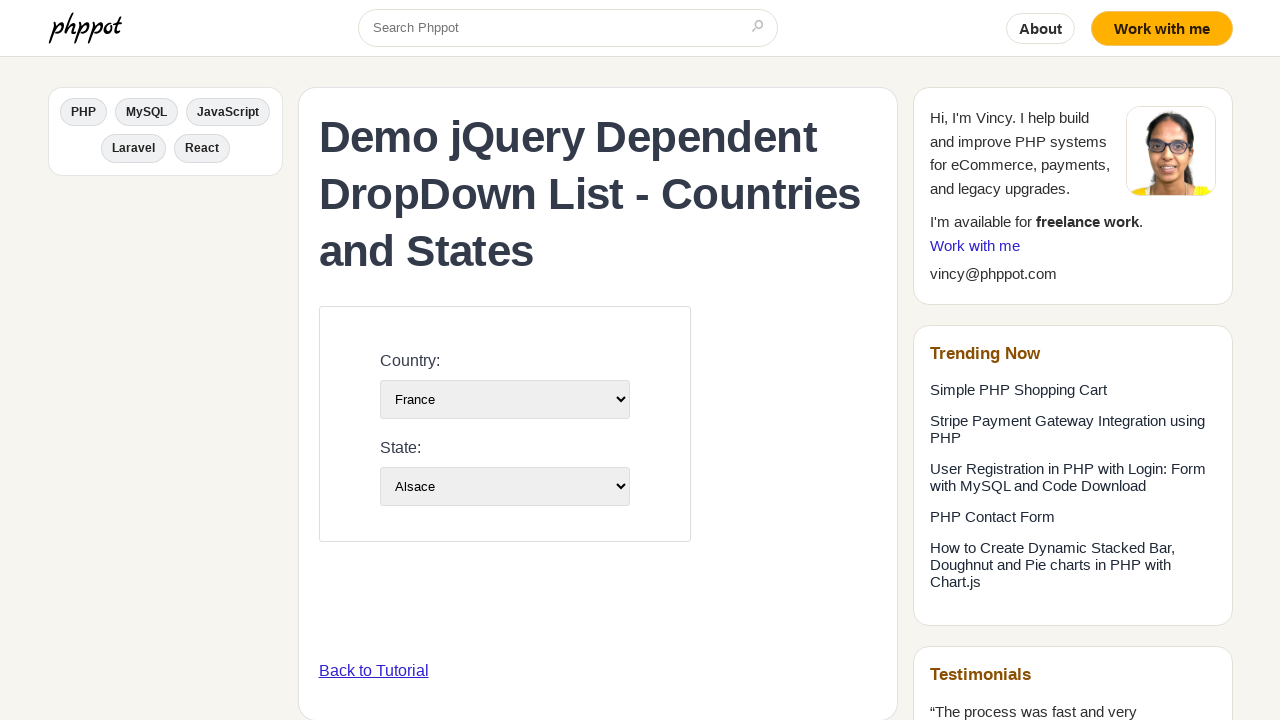

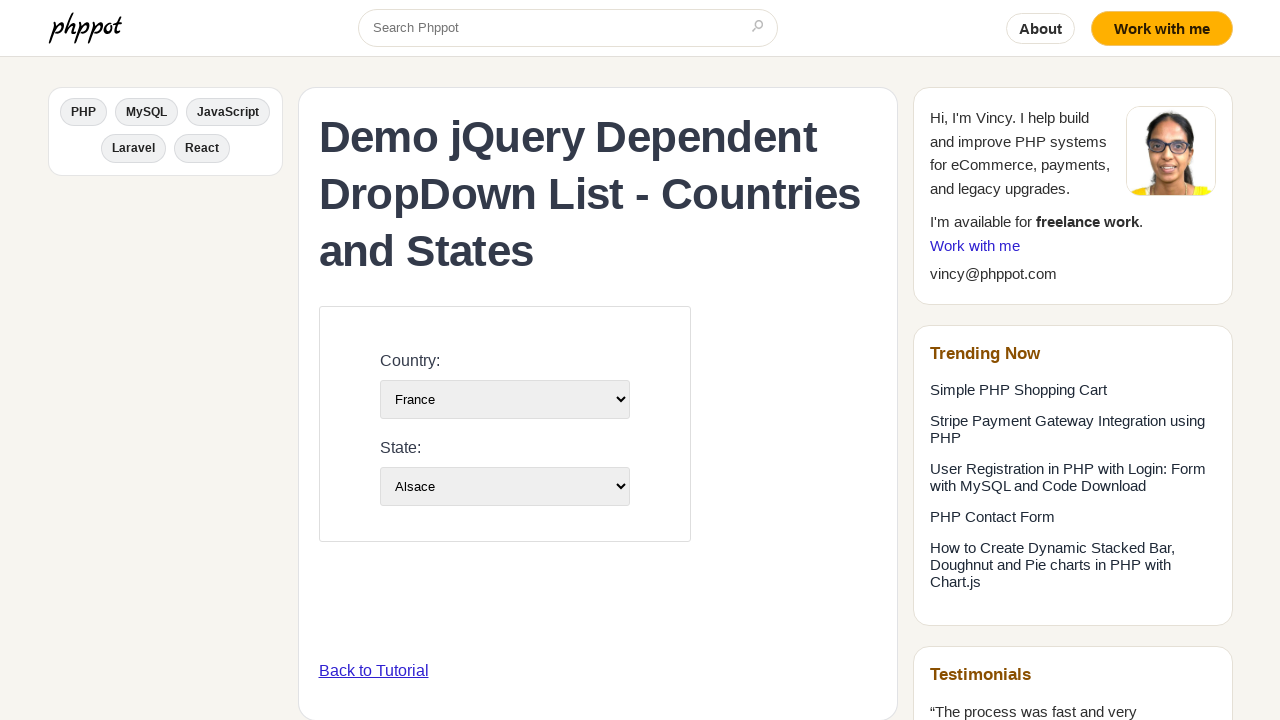